Tests the Playwright homepage by verifying the page title contains "Playwright", checking that the "Get started" link has the correct href attribute, clicking it, and verifying navigation to the intro page.

Starting URL: https://playwright.dev

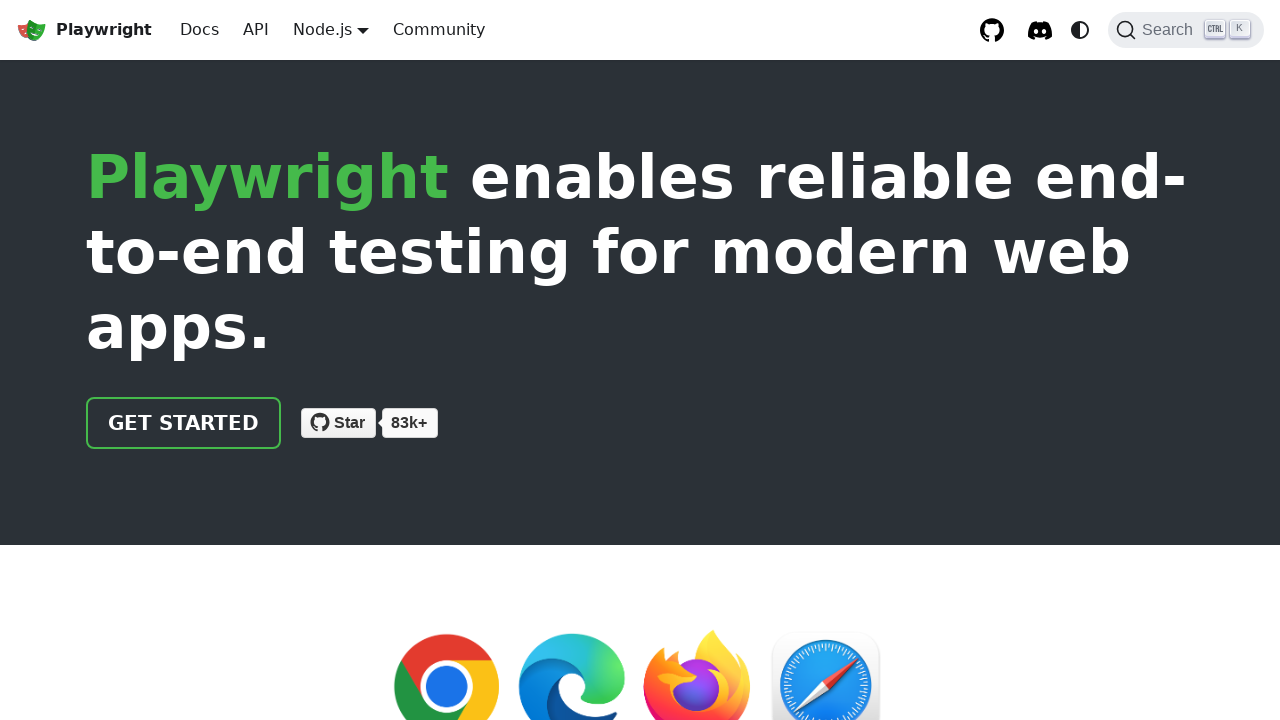

Verified page title contains 'Playwright'
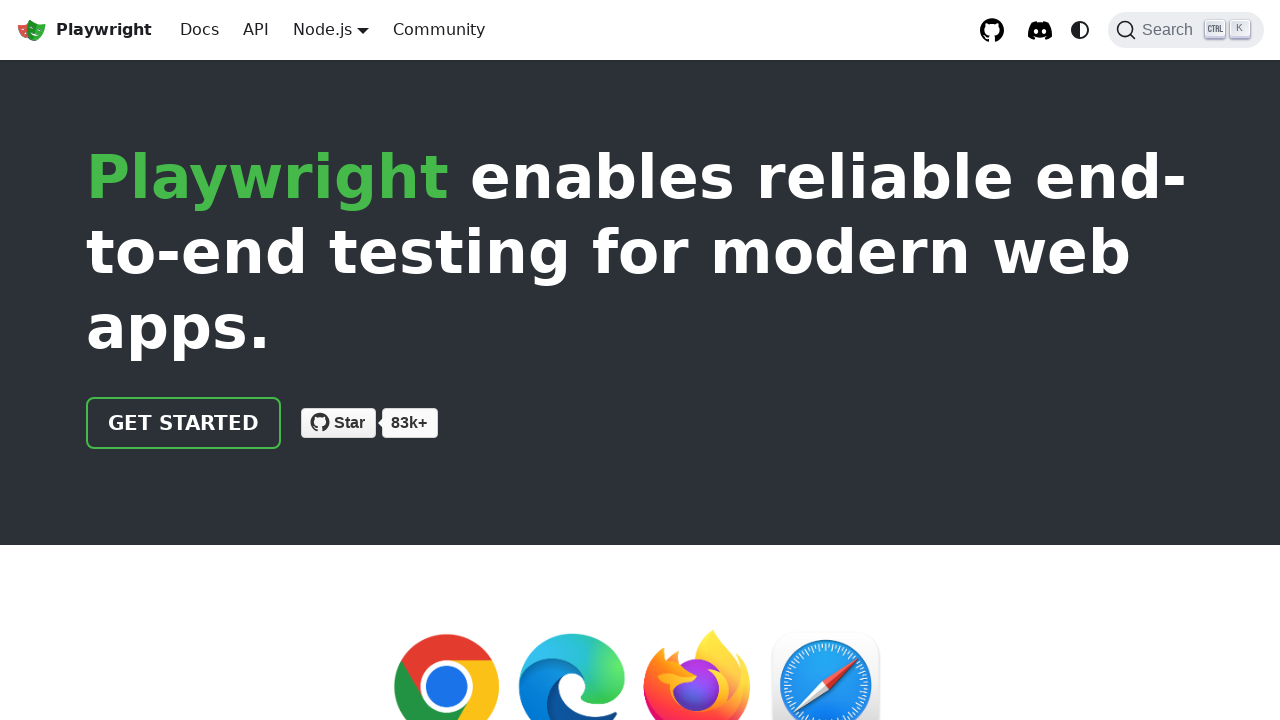

Located the 'Get started' link
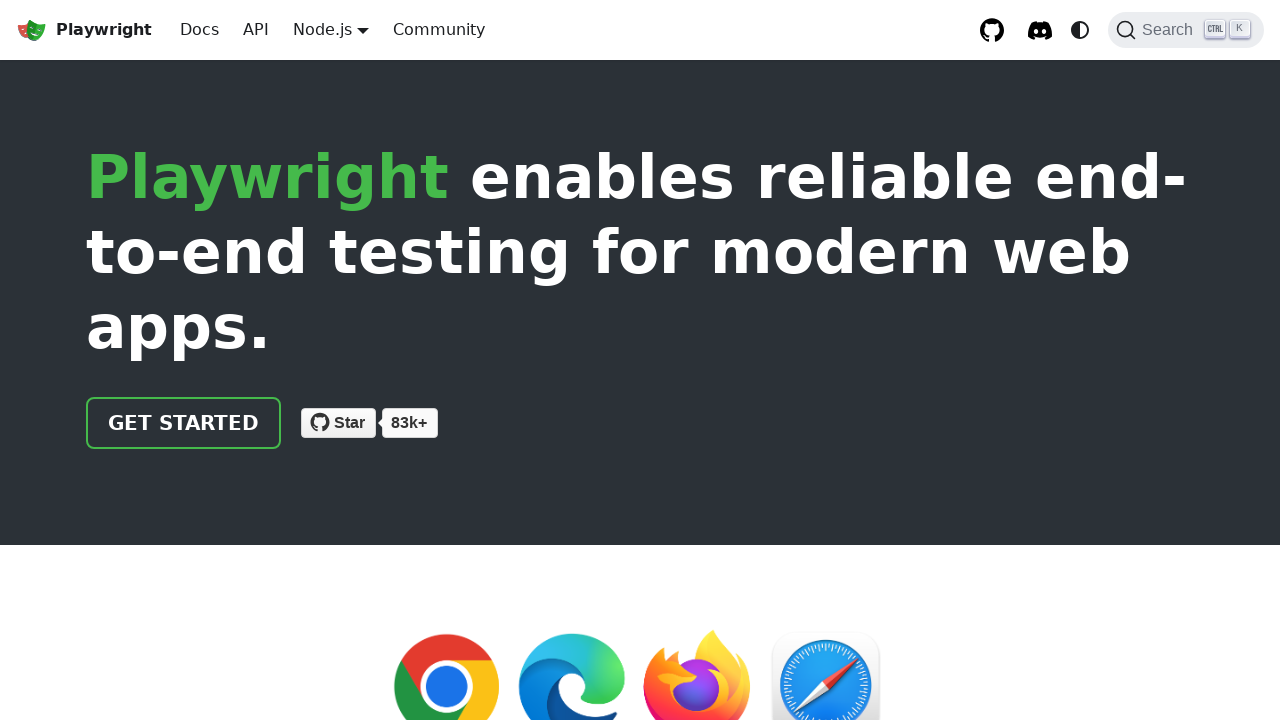

Verified 'Get started' link has href attribute '/docs/intro'
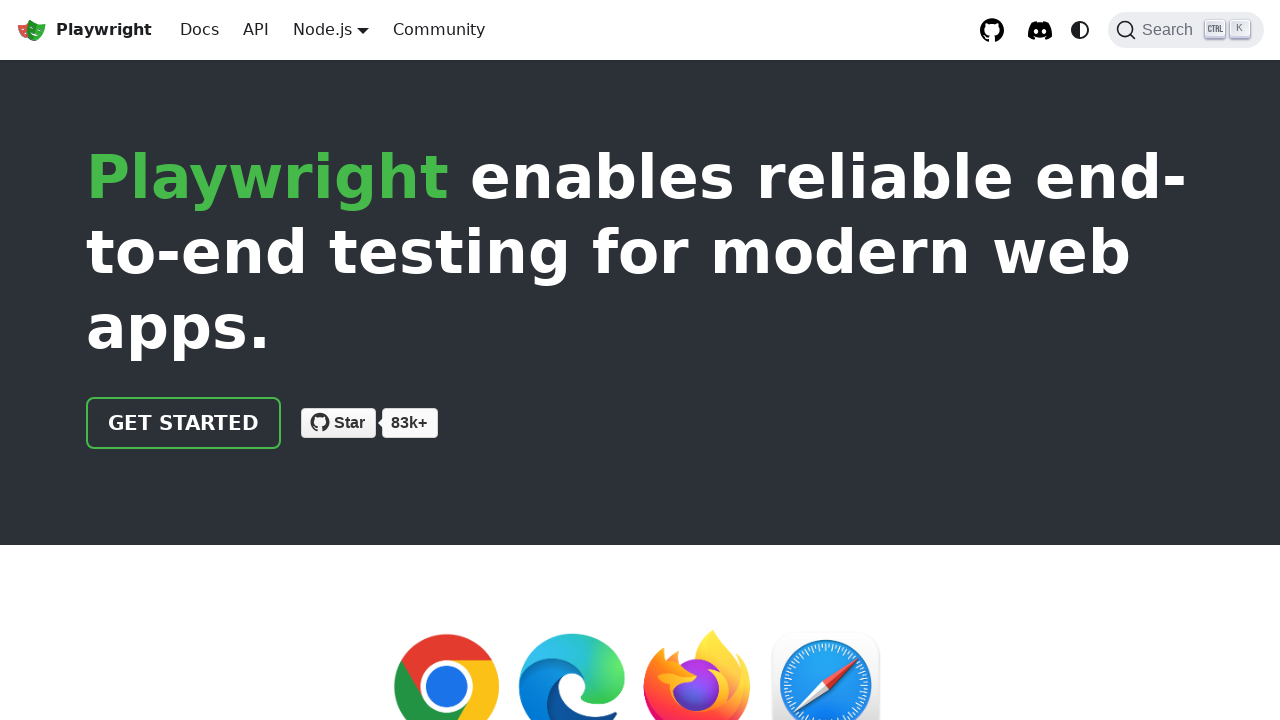

Clicked the 'Get started' link at (184, 423) on internal:role=link[name="Get started"i]
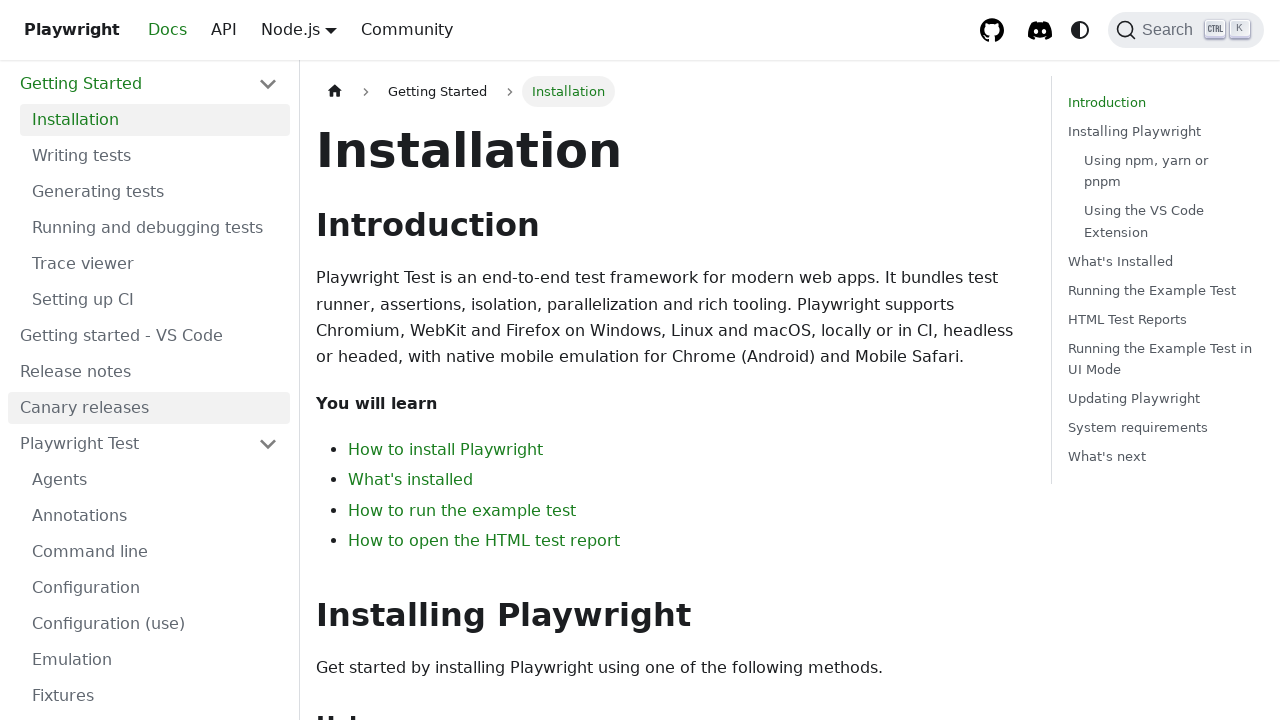

Verified navigation to intro page - URL contains 'intro'
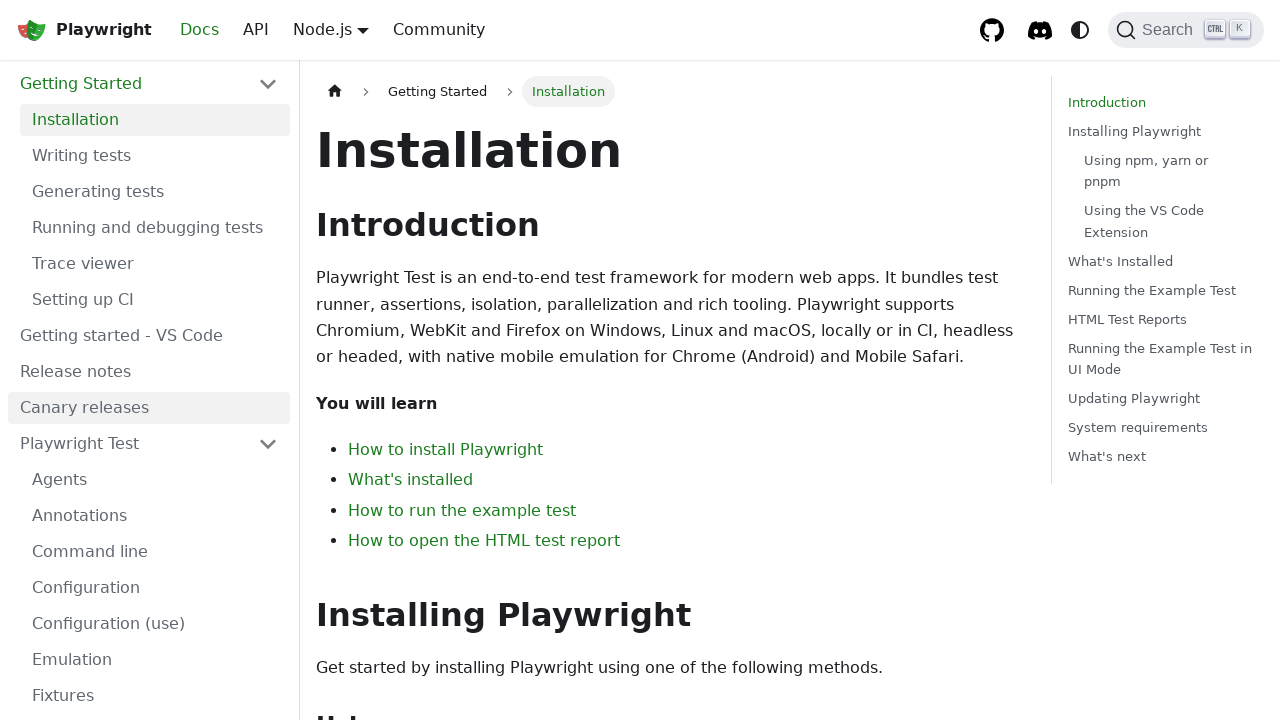

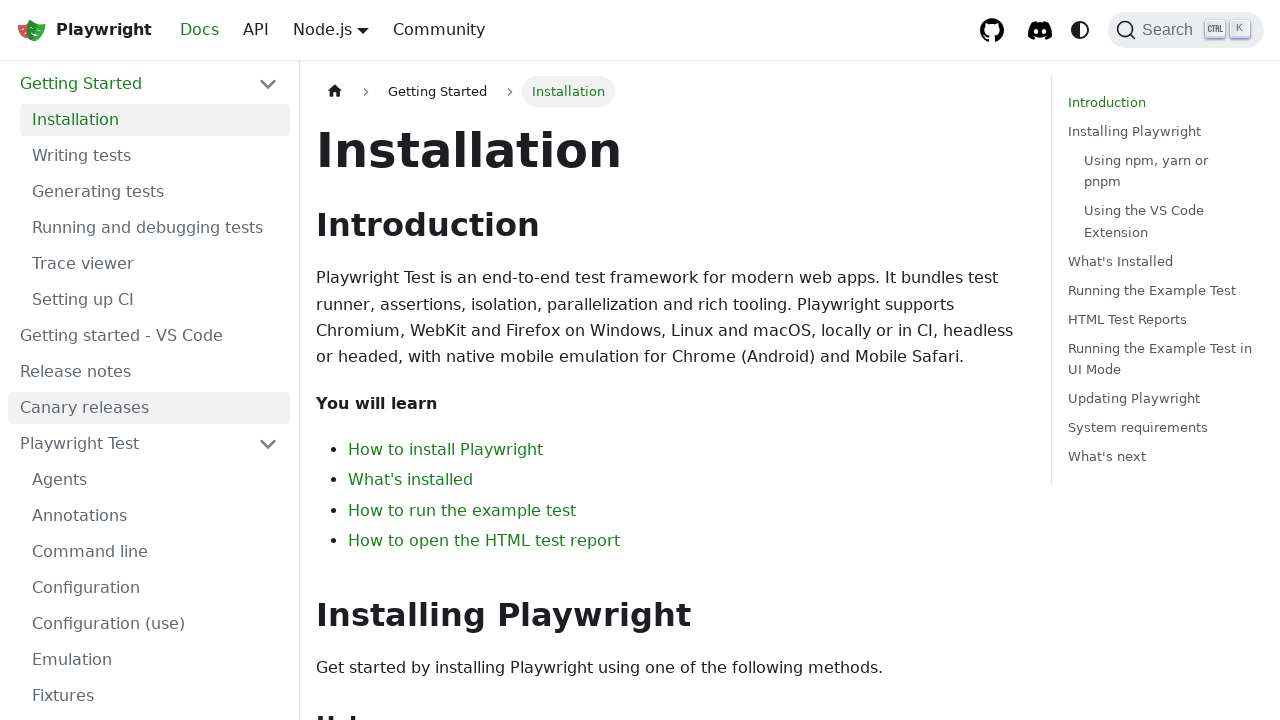